Waits for price to reach $100, clicks book button, solves a mathematical captcha and submits the answer

Starting URL: http://suninjuly.github.io/explicit_wait2.html

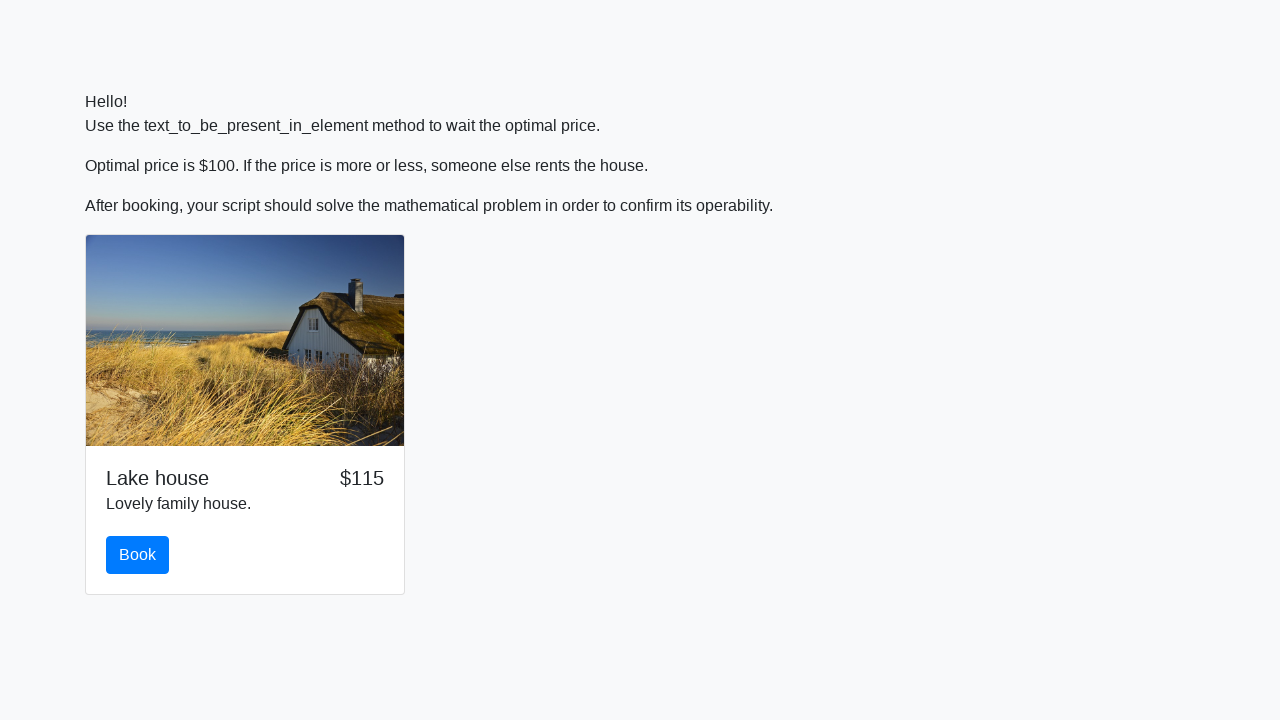

Waited for price to reach $100
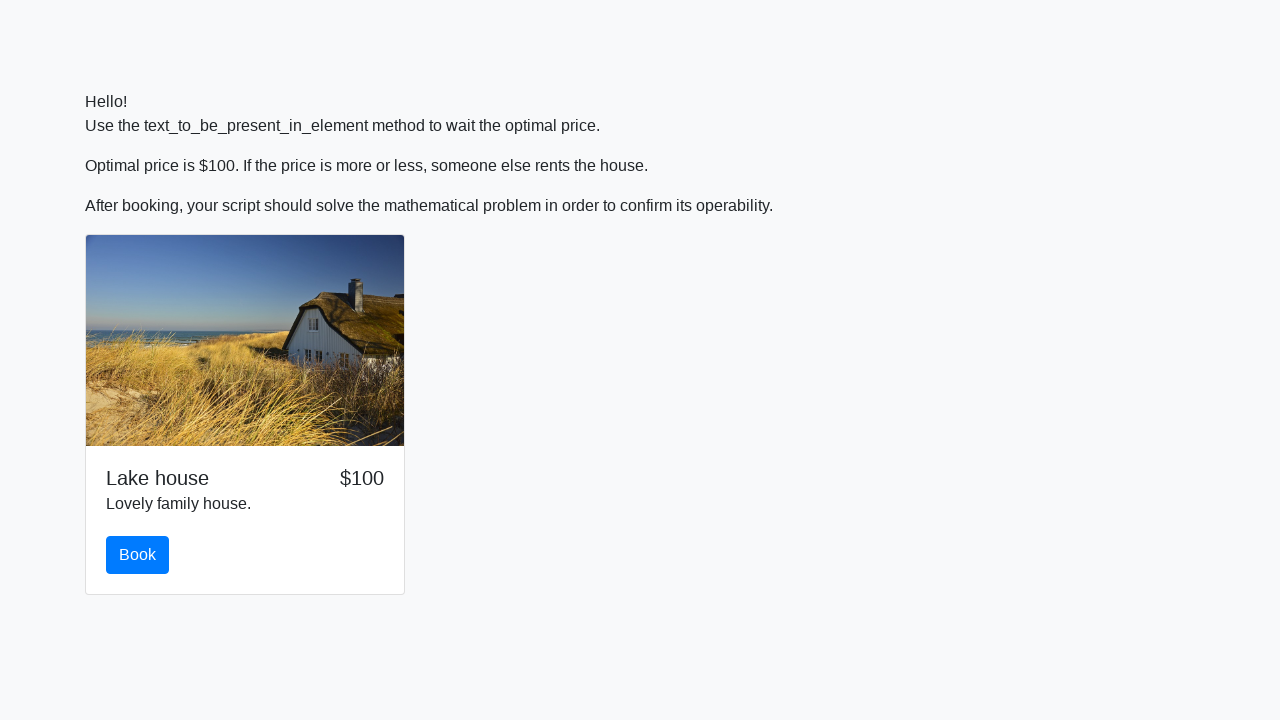

Clicked book button at (138, 555) on .btn.btn-primary
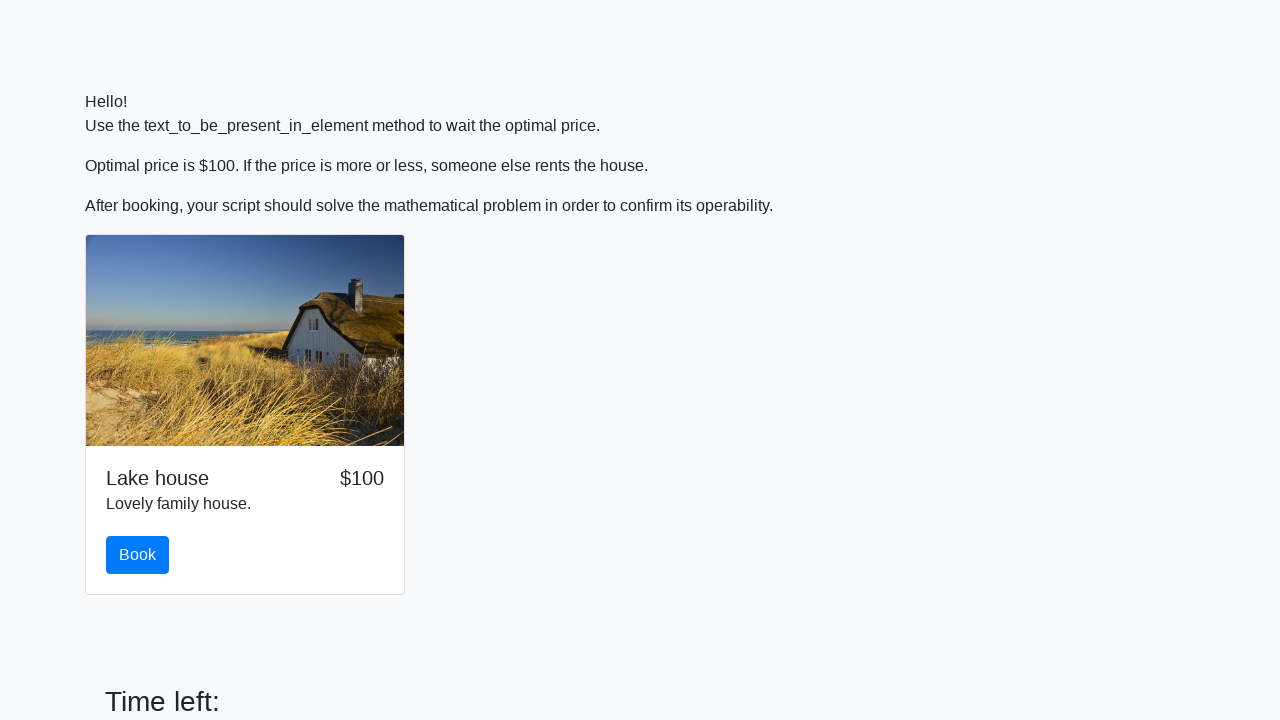

Retrieved input value: 984
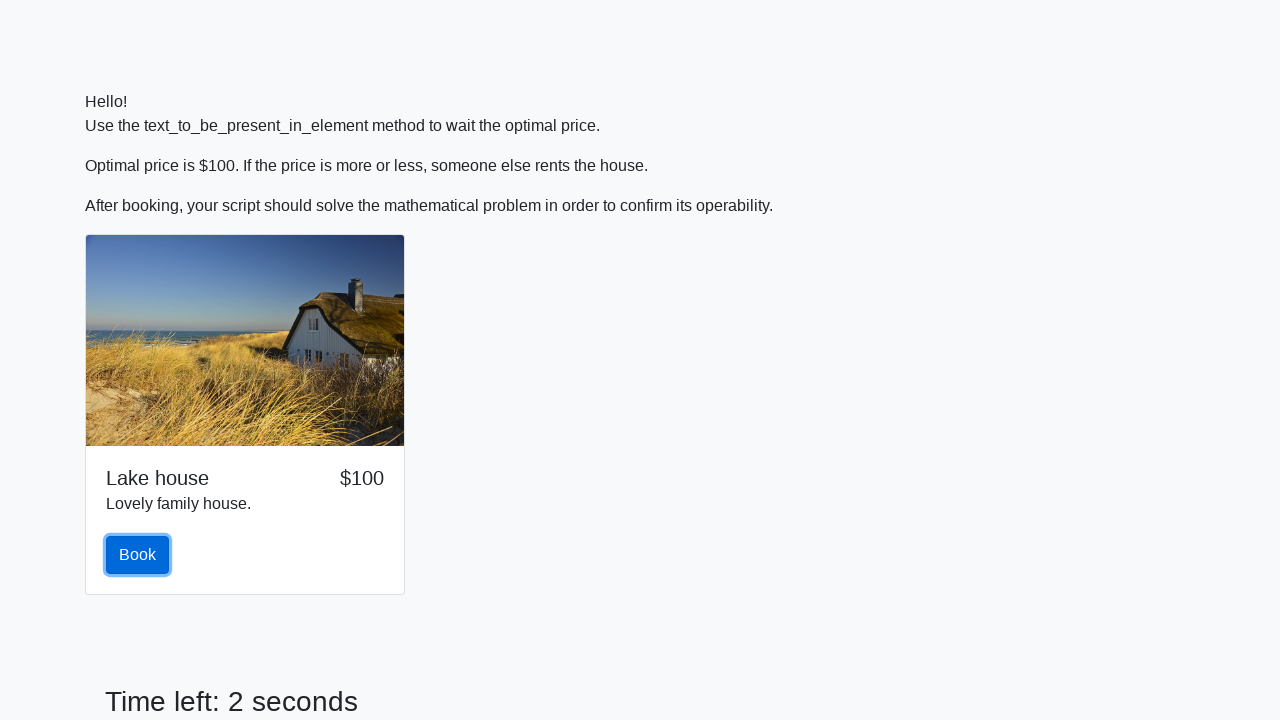

Calculated mathematical answer: 2.0228048860708125
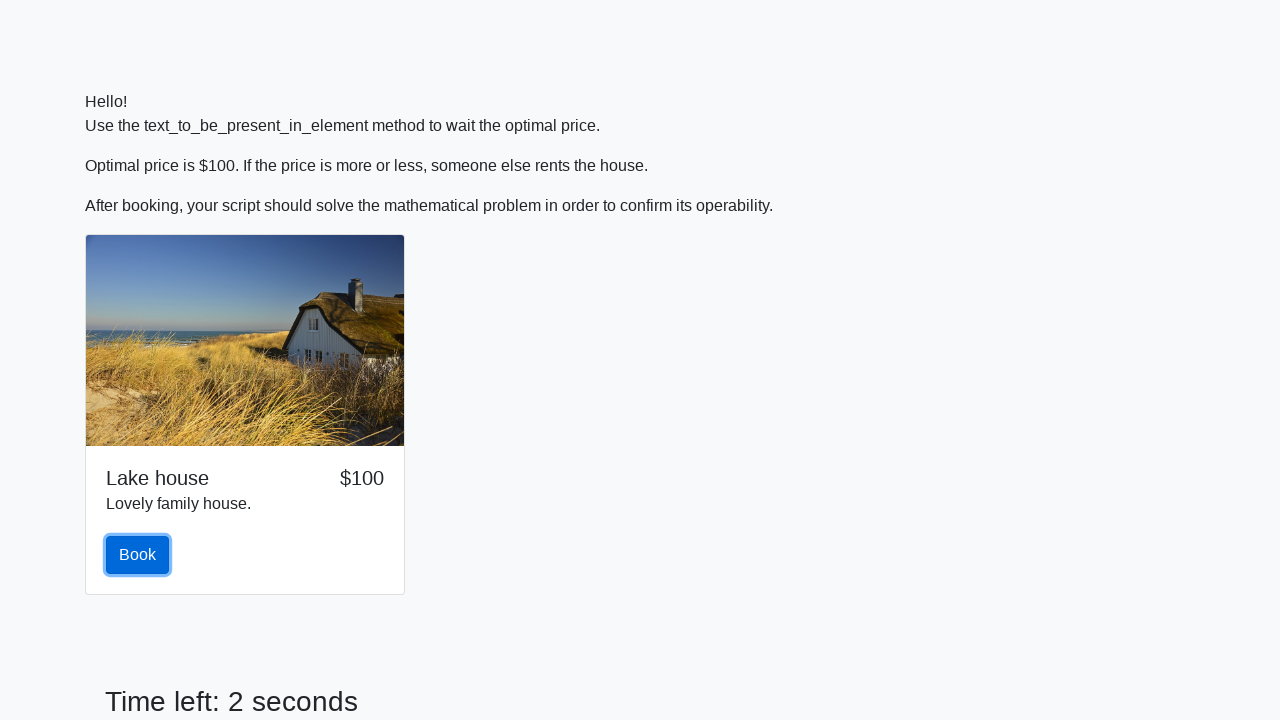

Filled answer field with calculated result on #answer
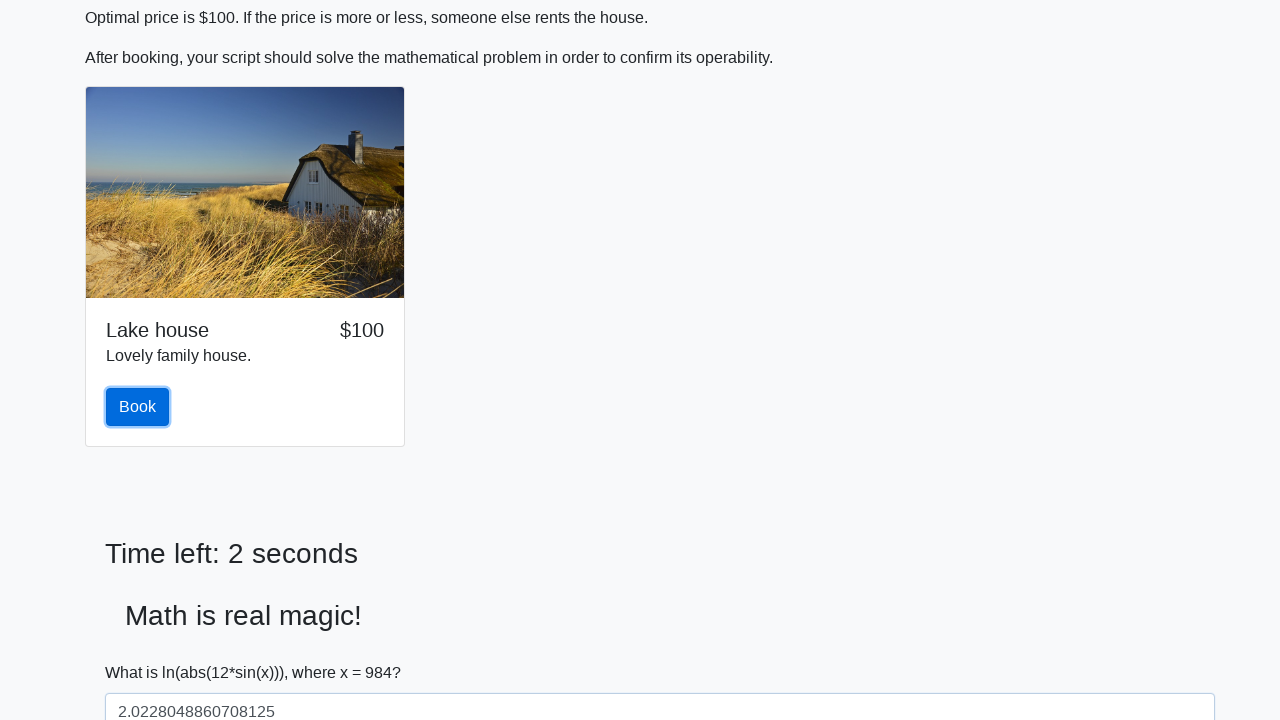

Clicked solve button to submit captcha answer at (143, 651) on #solve
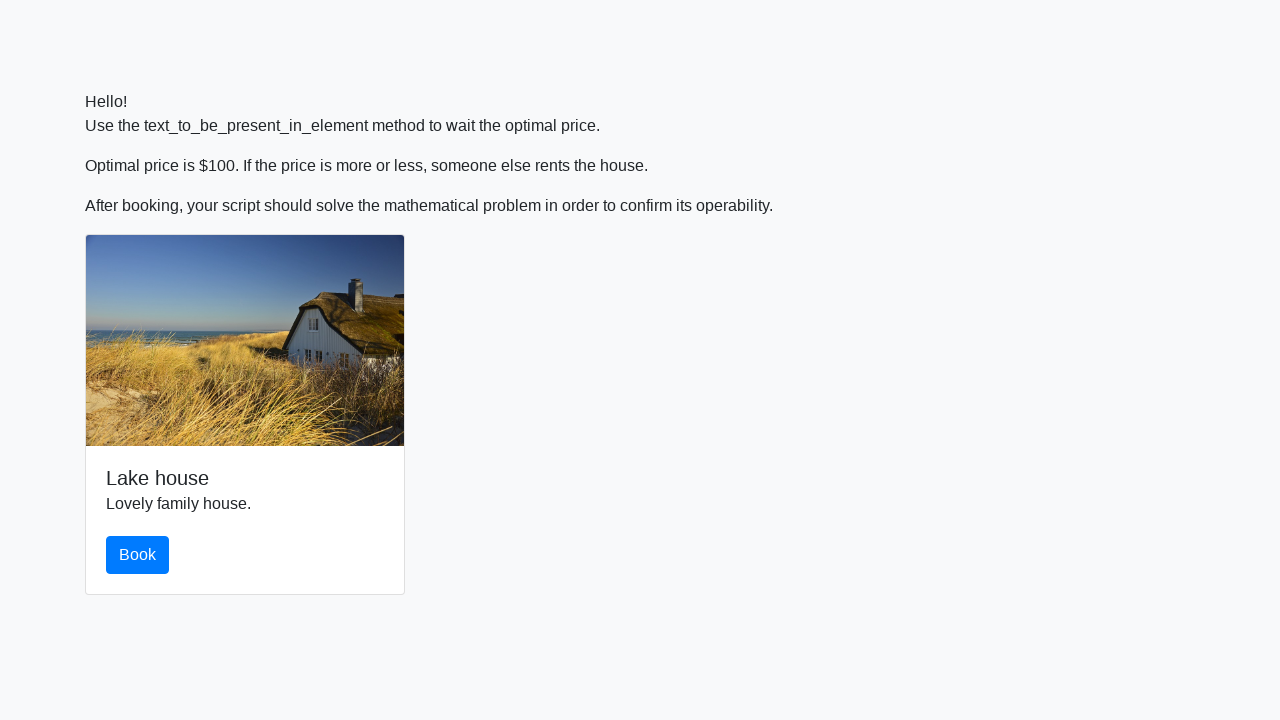

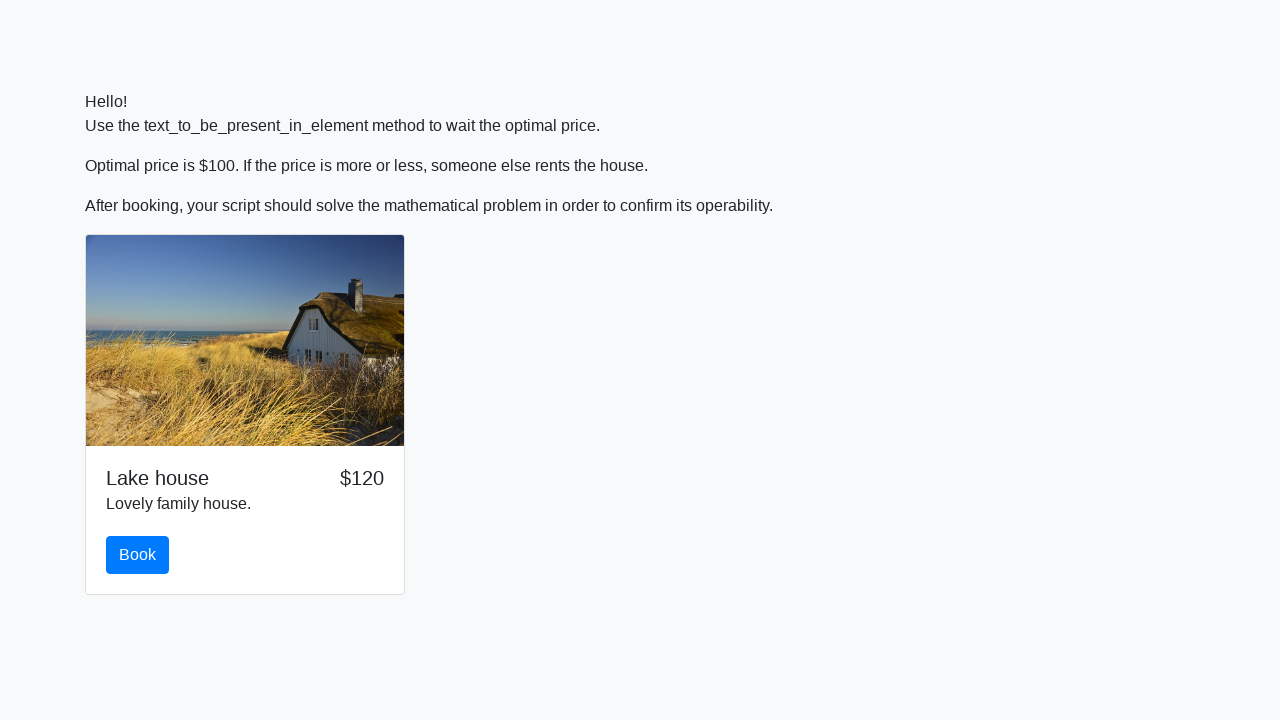